Tests a registration form by filling in first name, last name, and email fields, then submitting the form.

Starting URL: http://suninjuly.github.io/registration1.html

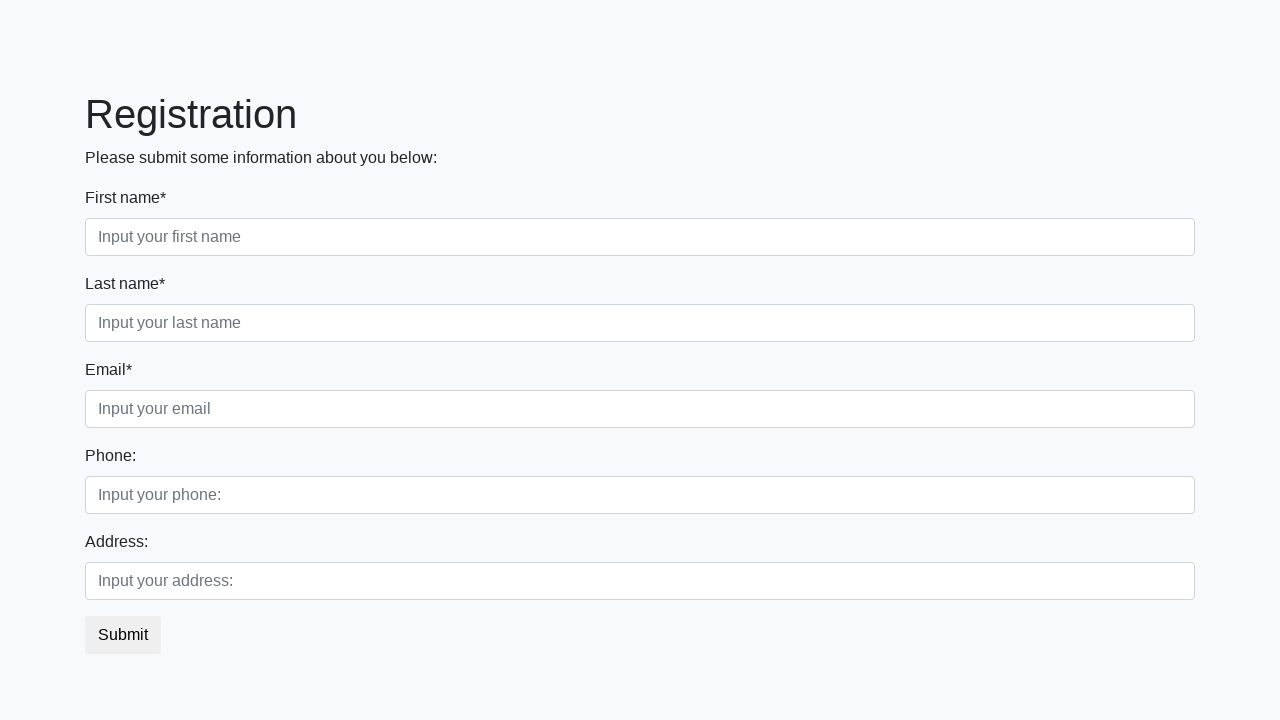

Filled first name field with 'Ivan' on [placeholder='Input your first name']
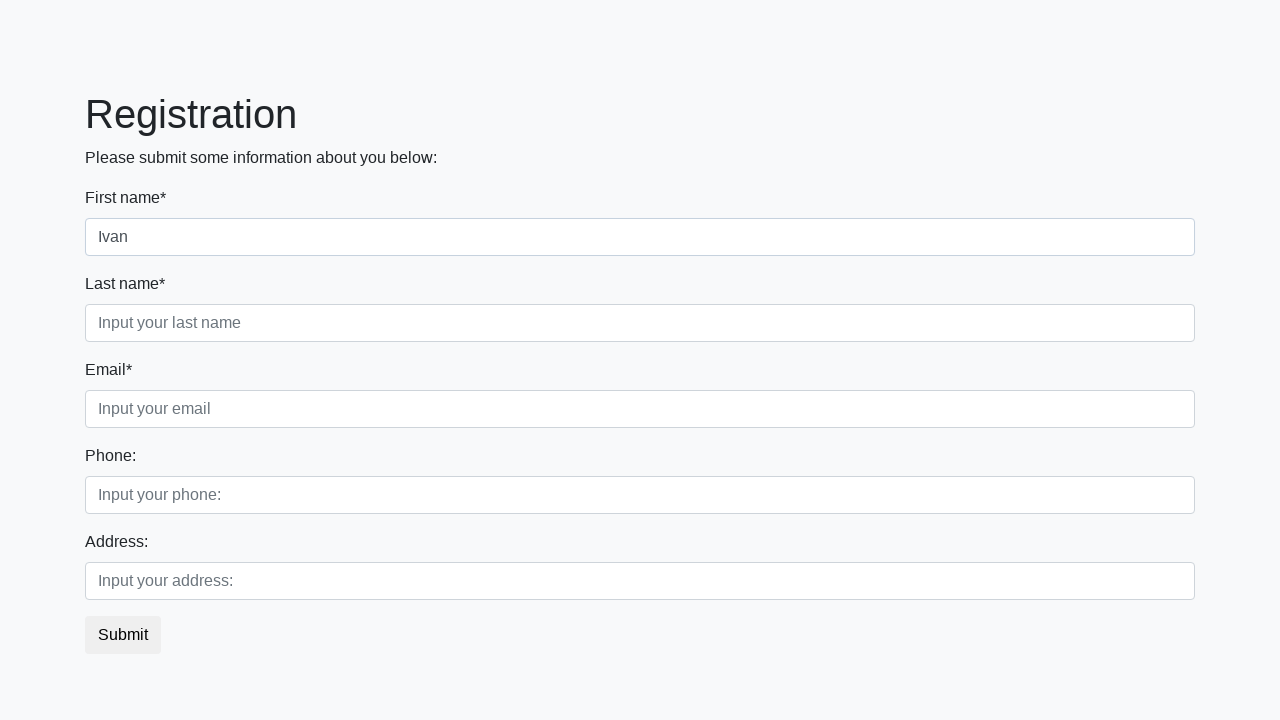

Filled last name field with 'Ivanov' on [placeholder='Input your last name']
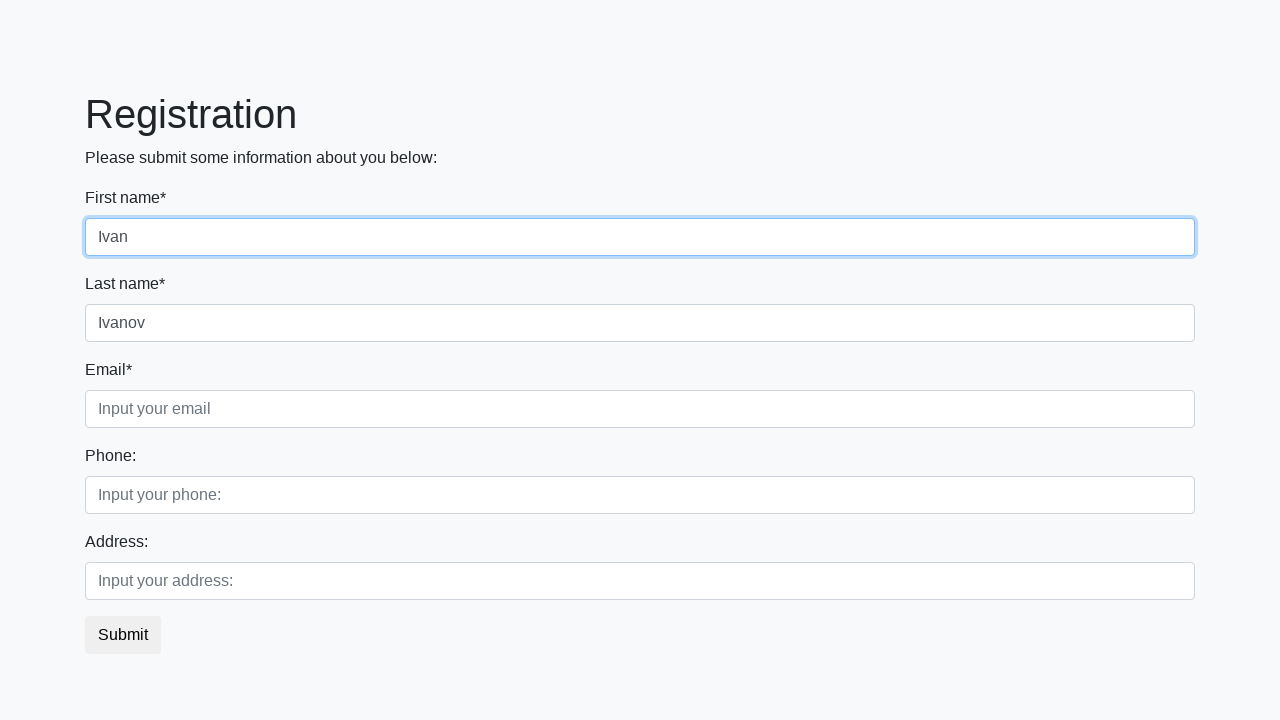

Filled email field with 'ivan@mail.com' on [placeholder='Input your email']
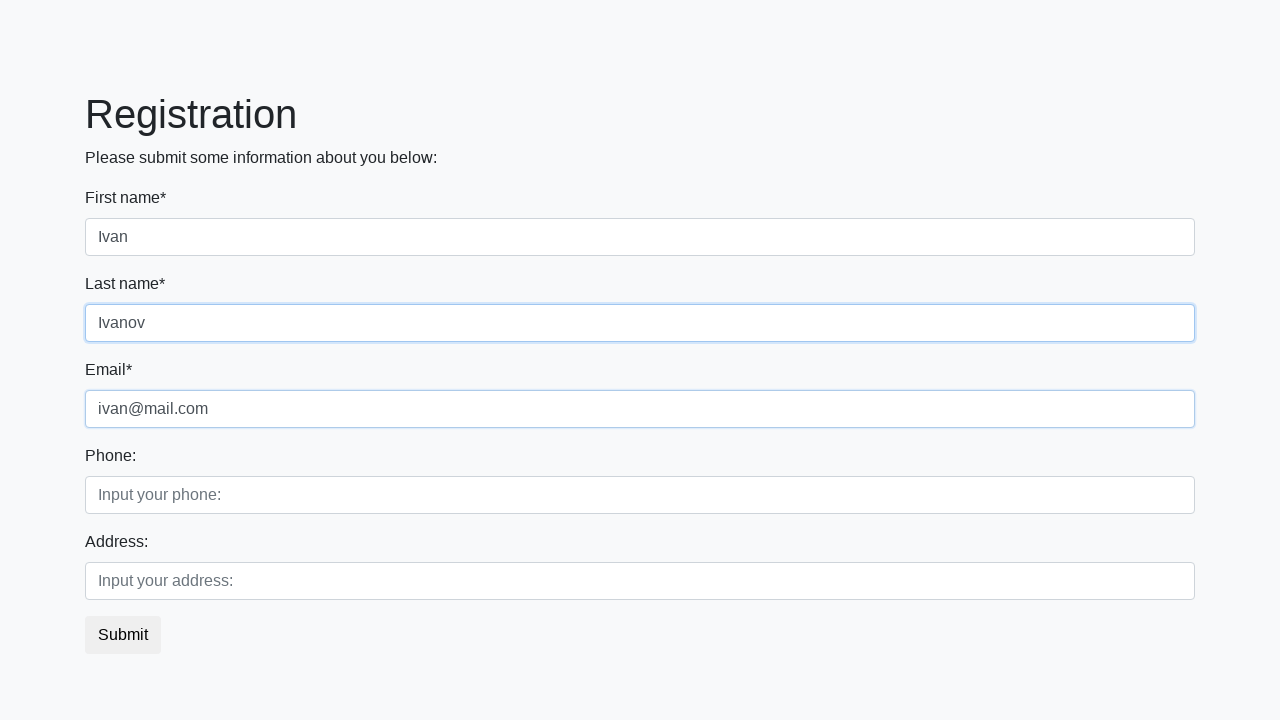

Clicked submit button to register at (123, 635) on [type='submit']
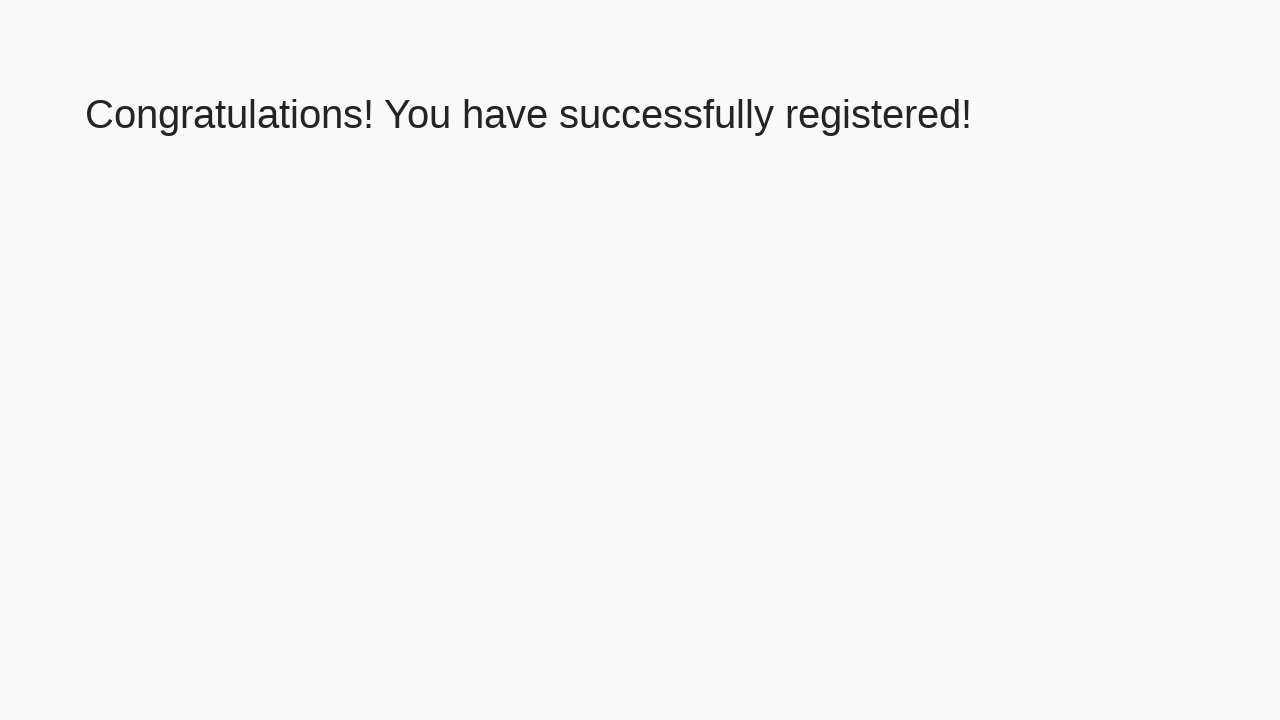

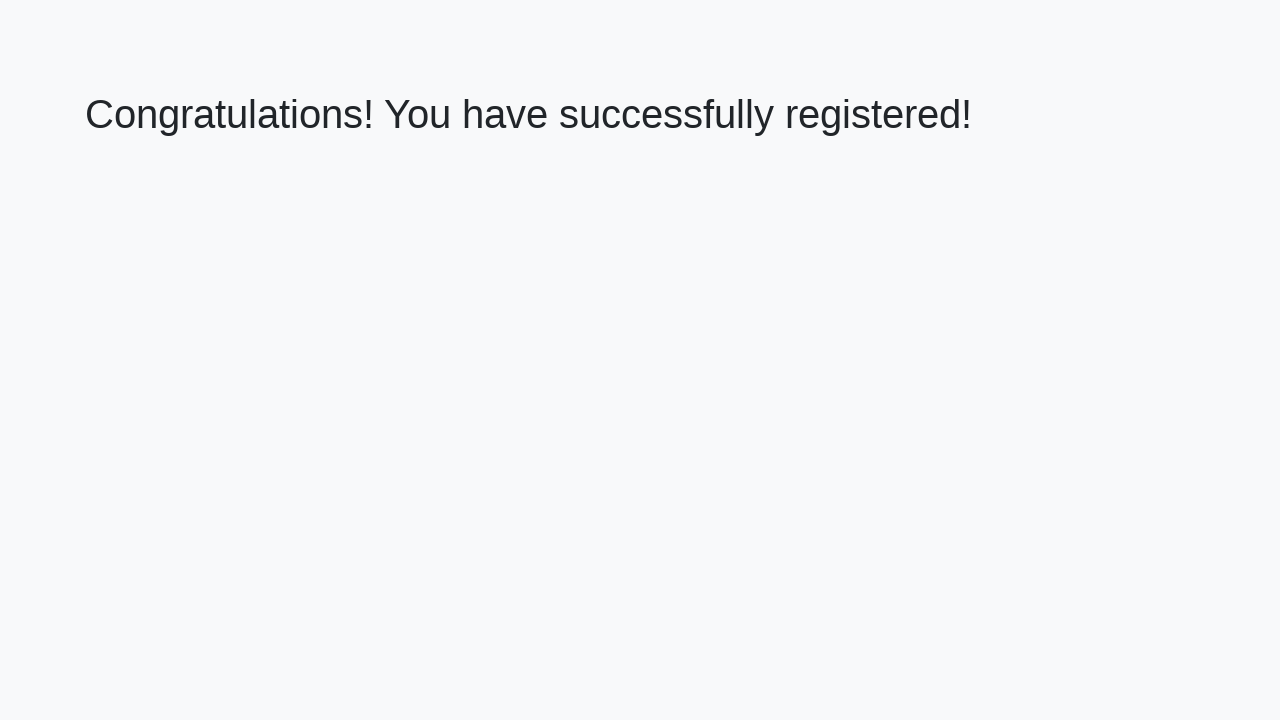